Tests drag and drop functionality by dragging an element and dropping it onto a target element

Starting URL: https://jqueryui.com/droppable/

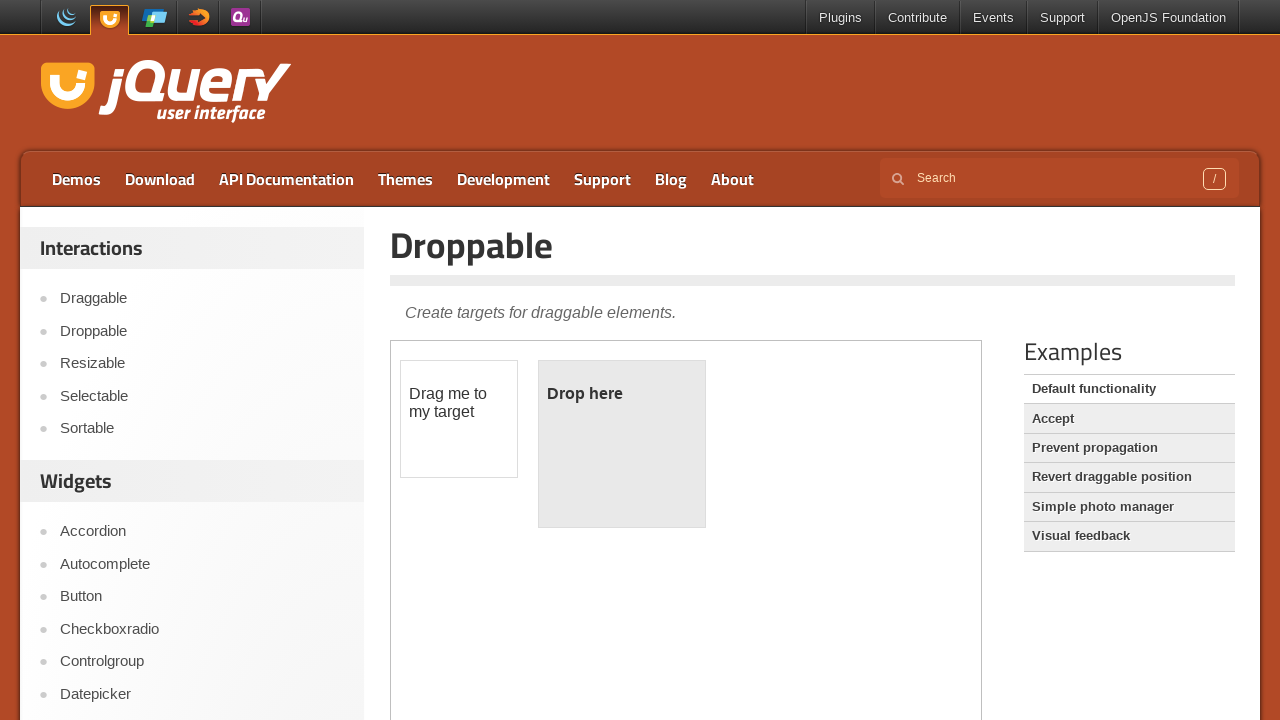

Located the iframe containing draggable elements
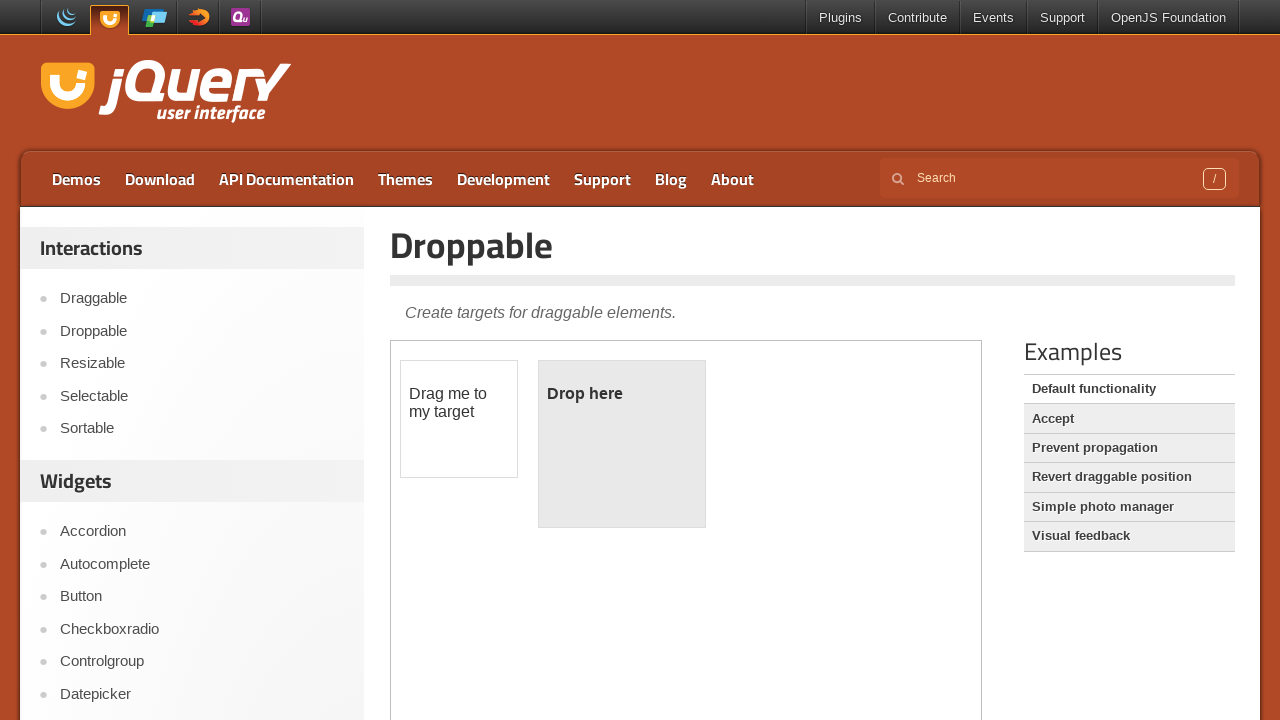

Located the draggable element
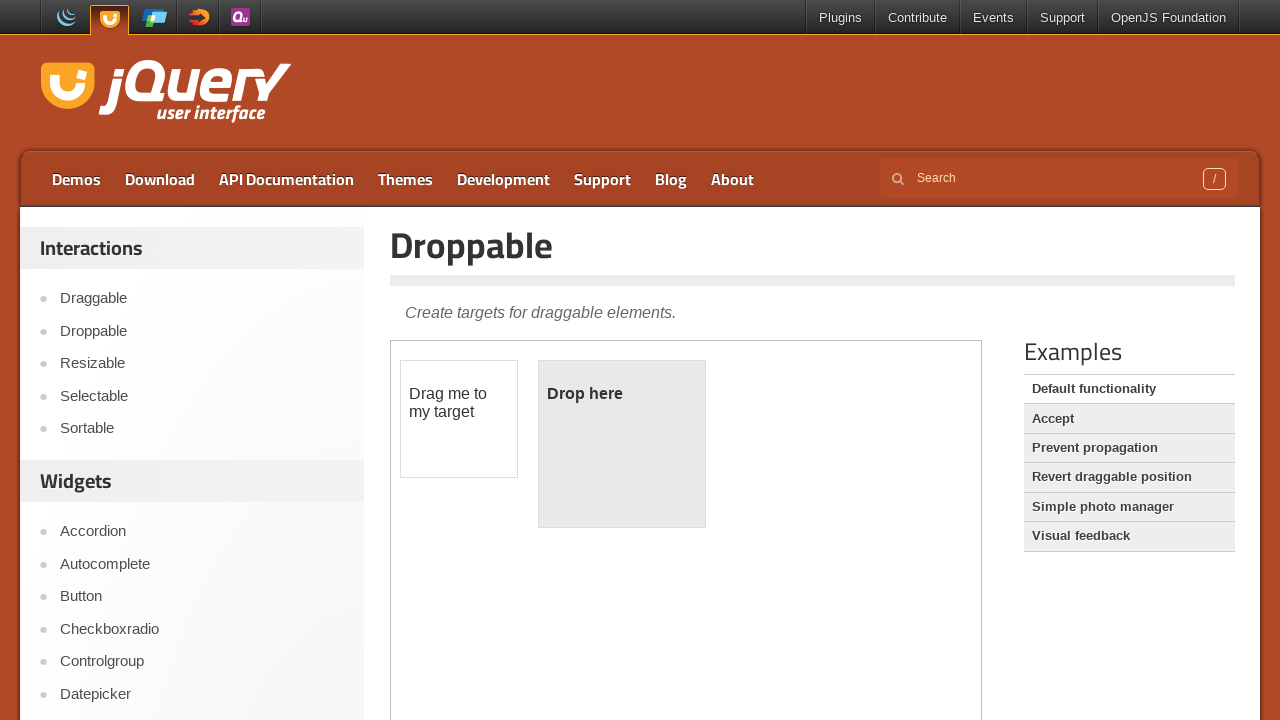

Located the droppable target element
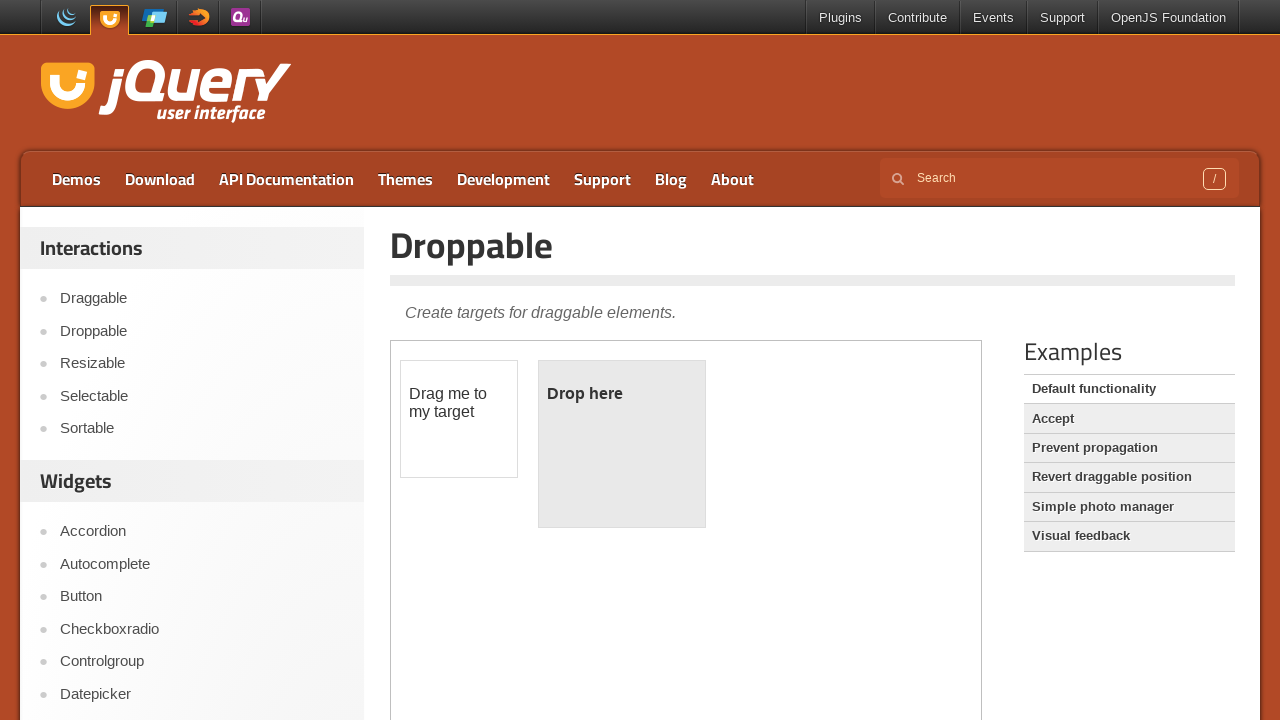

Dragged and dropped the element onto the target at (622, 444)
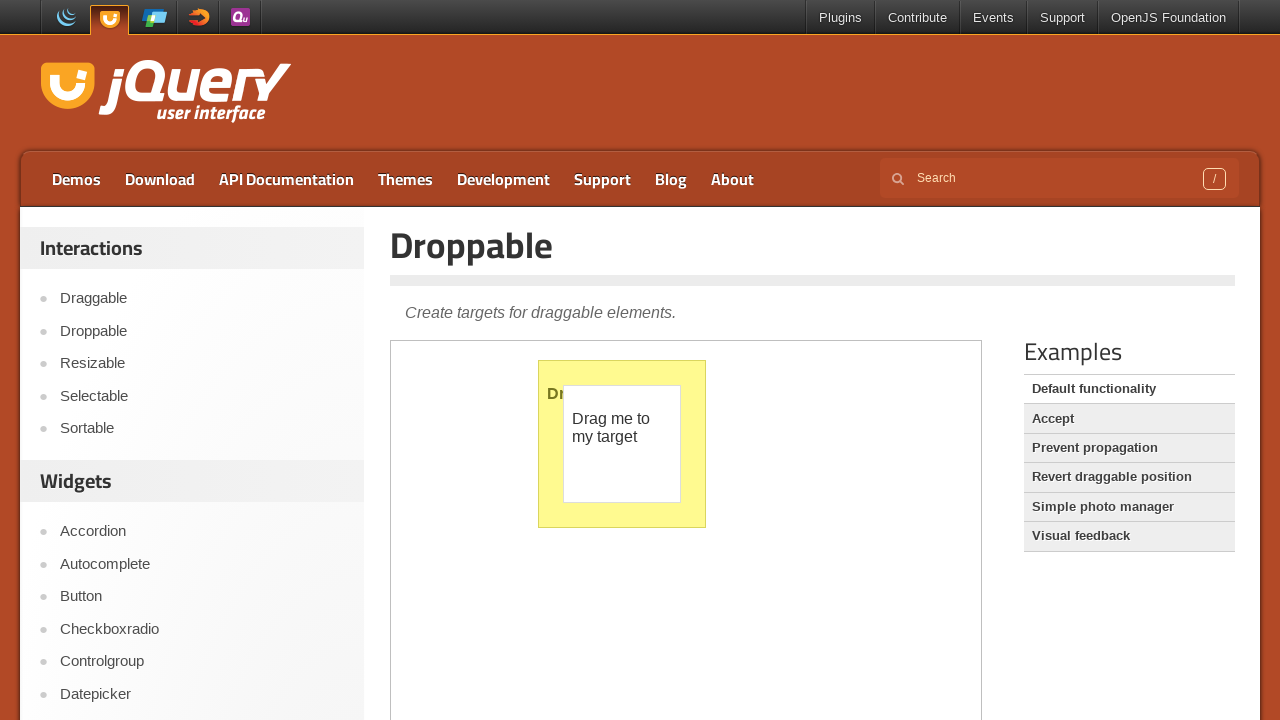

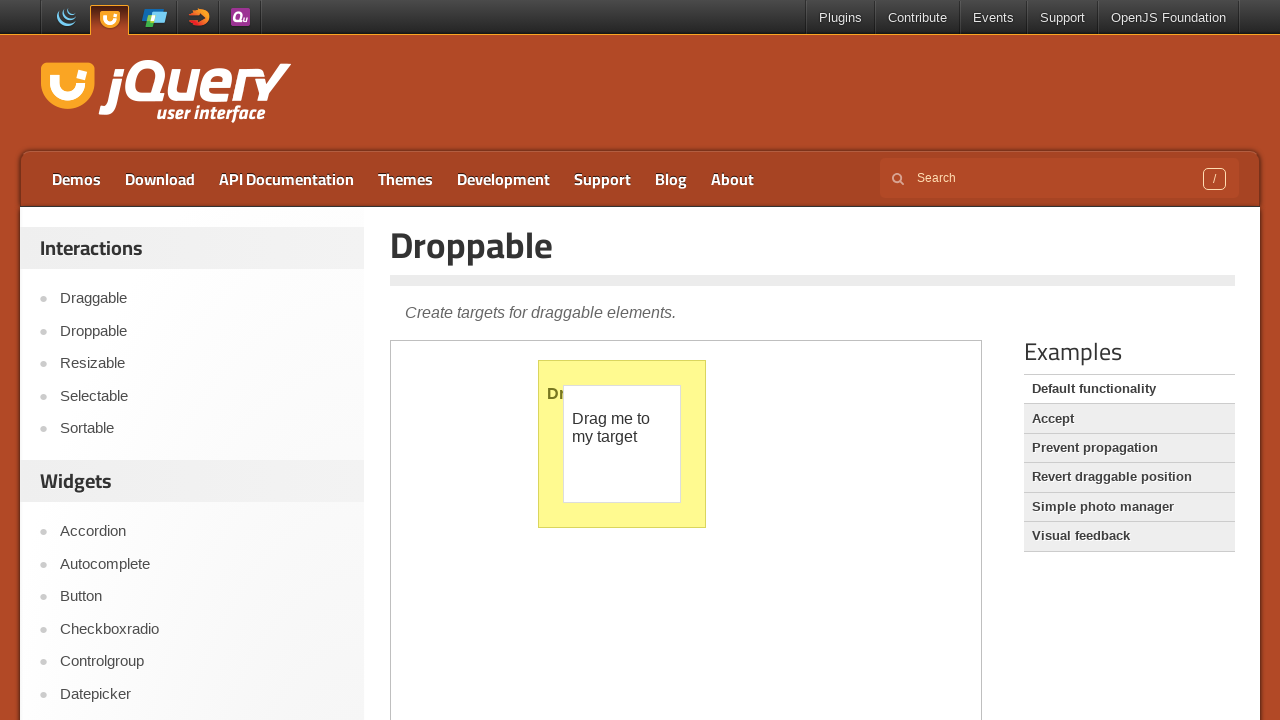